Navigates to OrangeHRM demo site and verifies that 4 social media links are present on the page

Starting URL: https://opensource-demo.orangehrmlive.com/

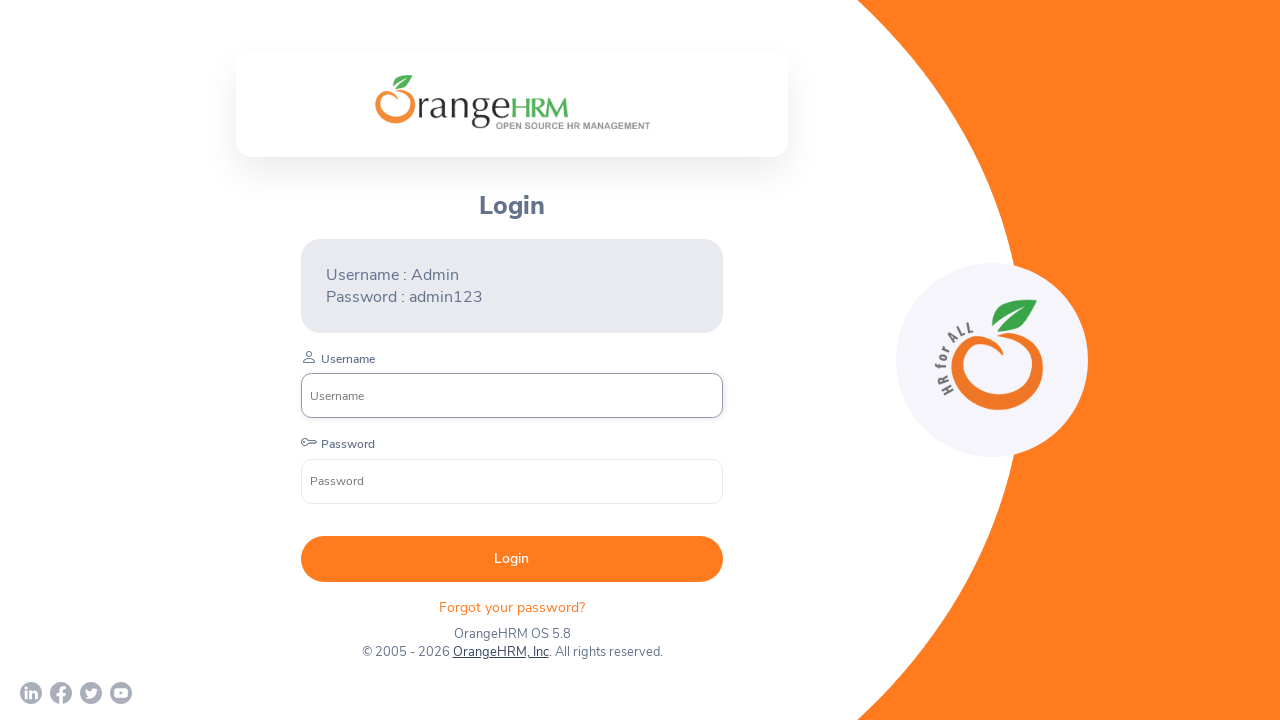

Waited for Facebook social media link to load
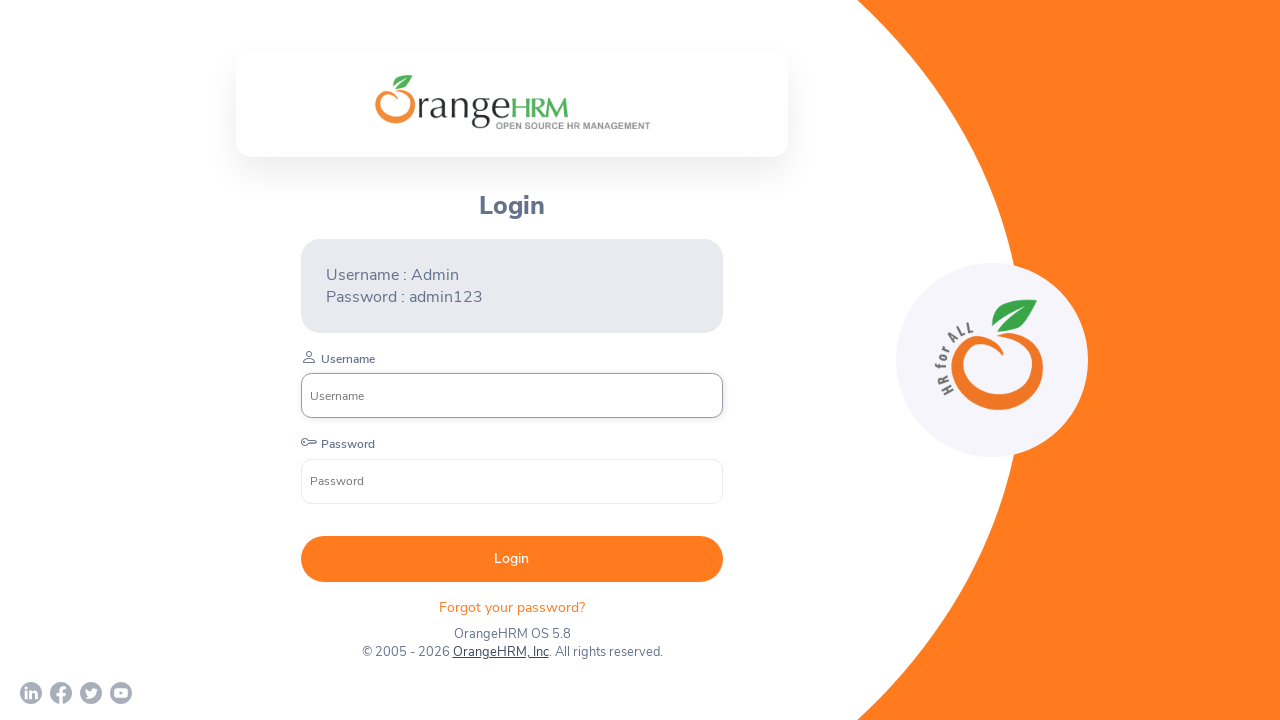

Waited for LinkedIn social media link to load
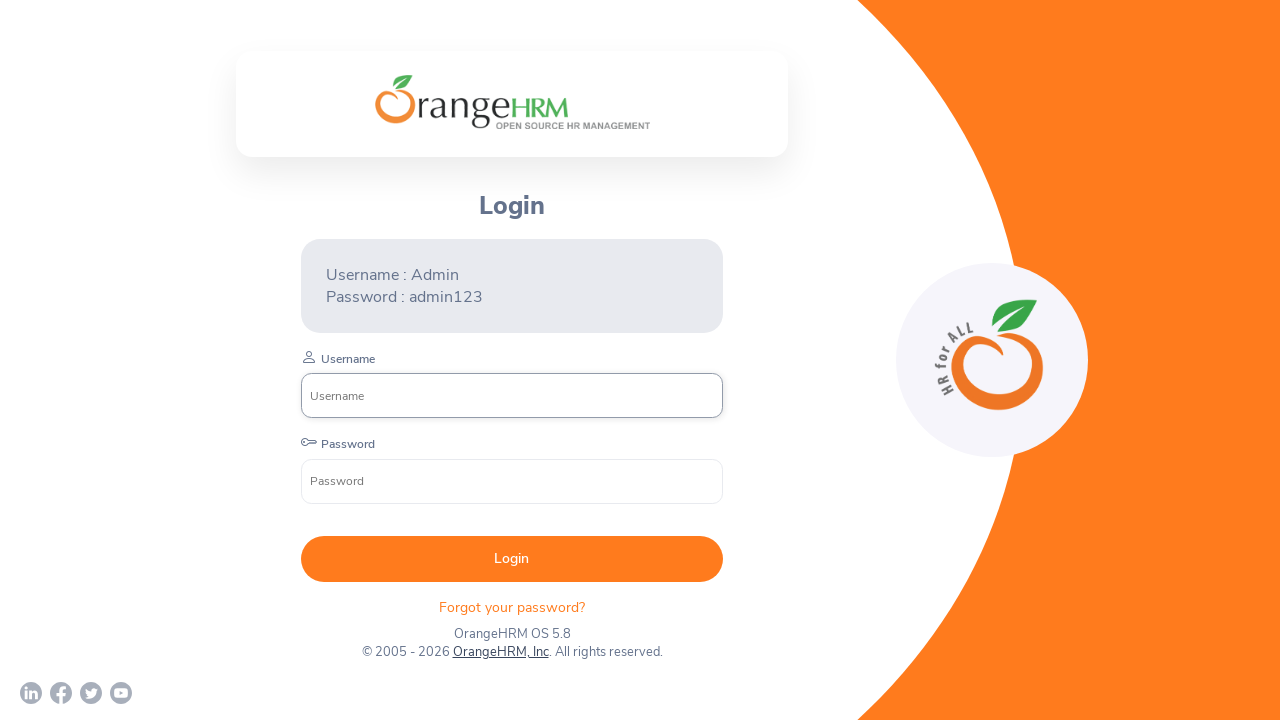

Waited for Twitter social media link to load
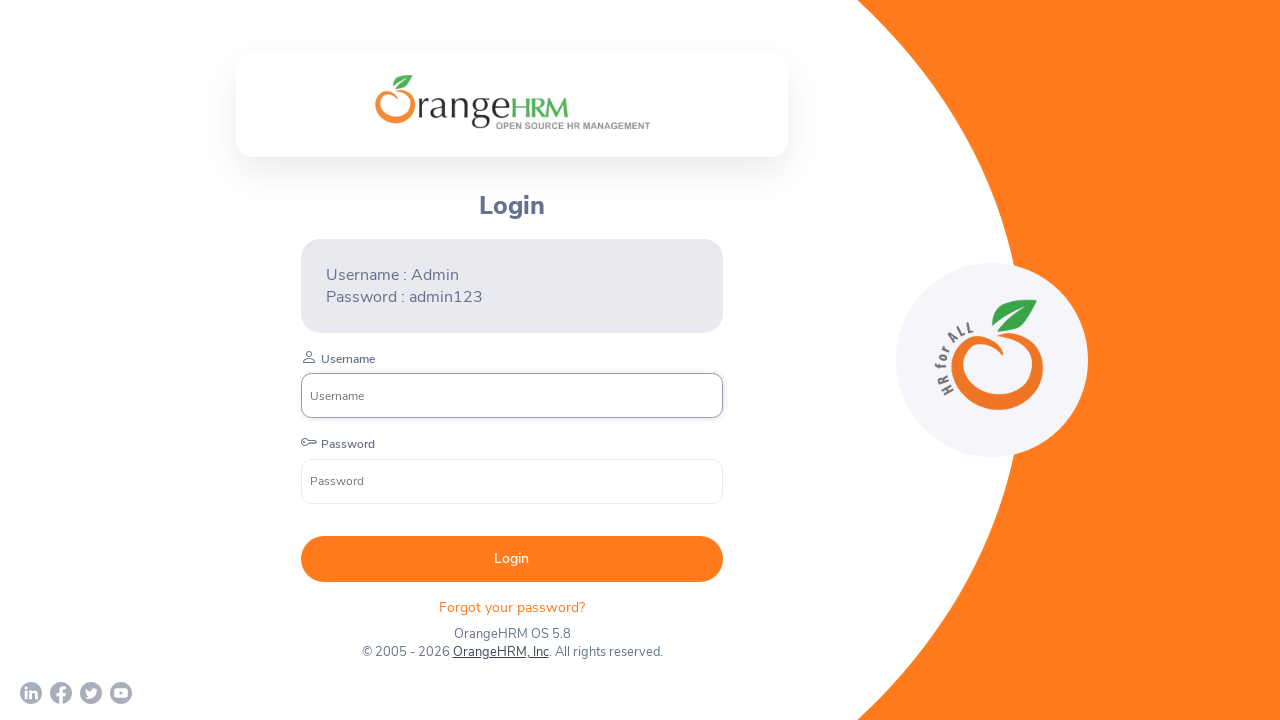

Waited for YouTube social media link to load
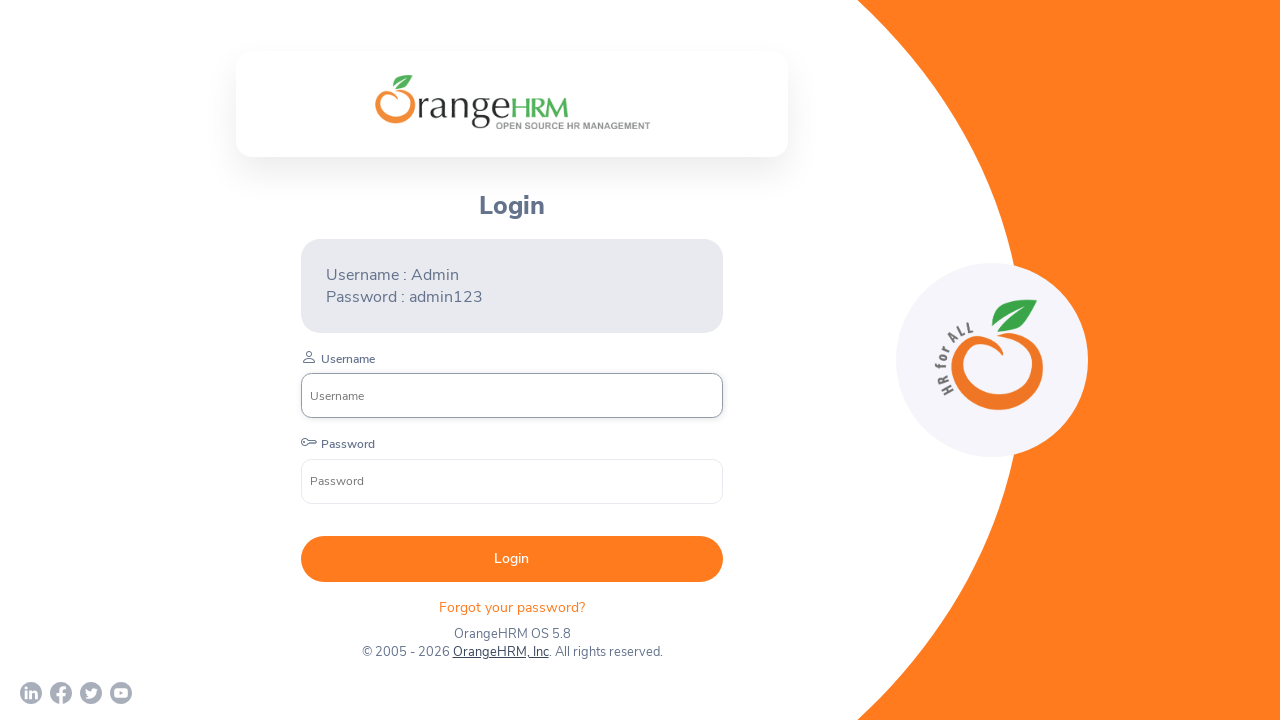

Retrieved Facebook social media link element
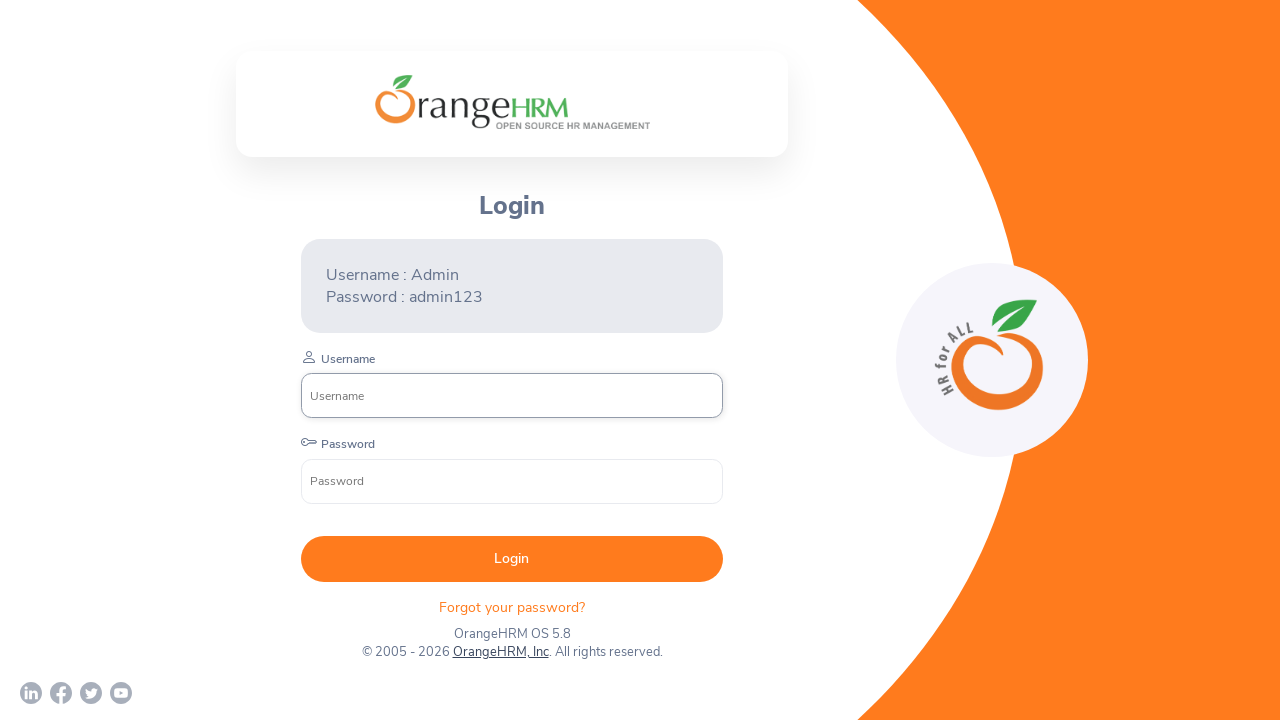

Retrieved LinkedIn social media link element
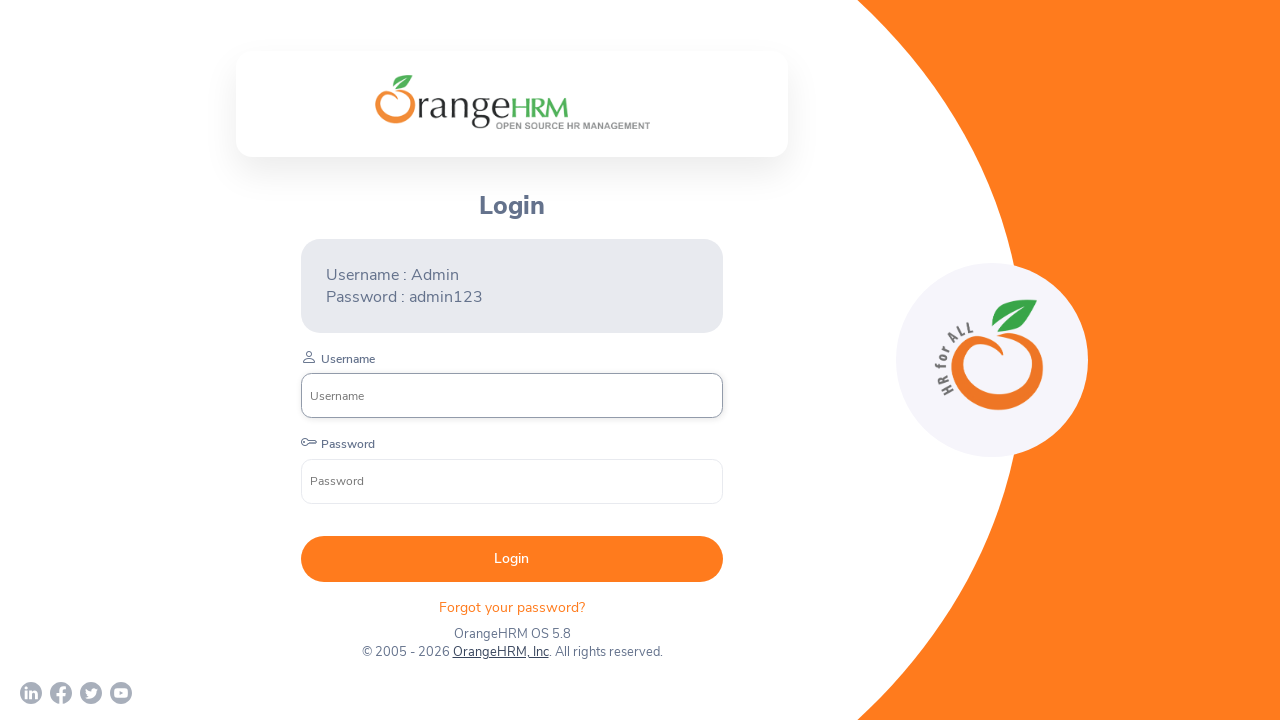

Retrieved Twitter social media link element
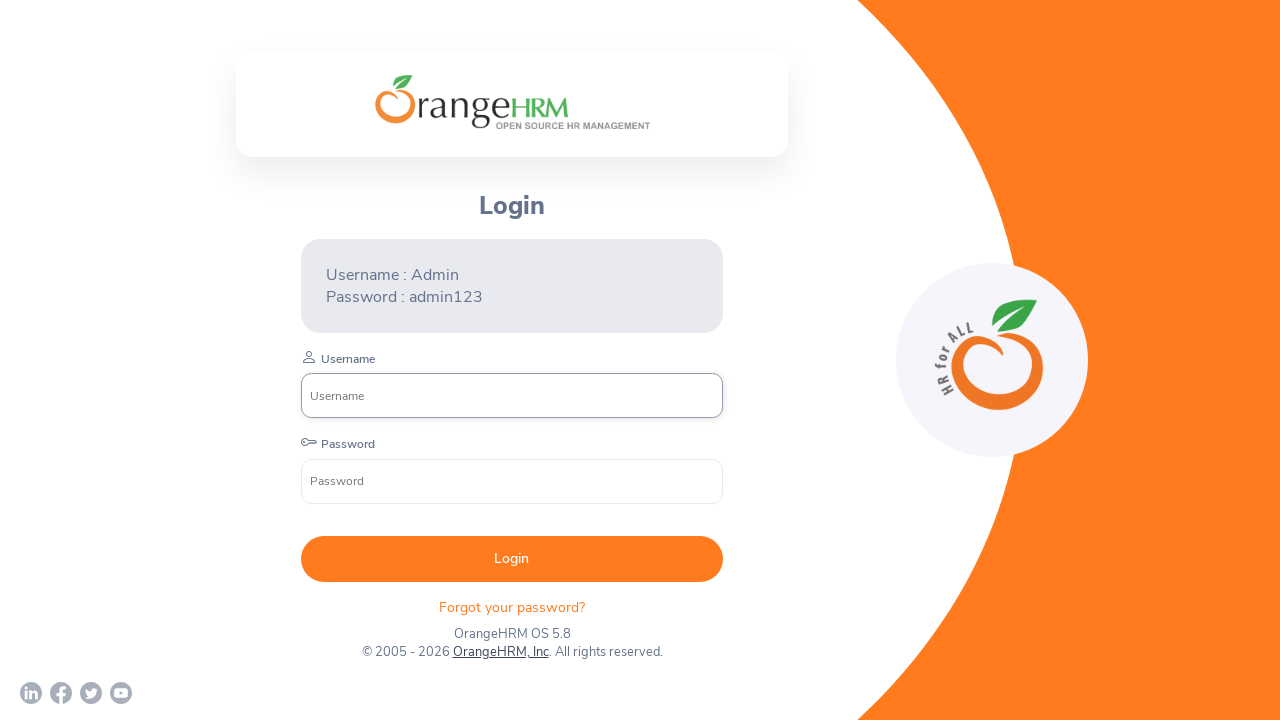

Retrieved YouTube social media link element
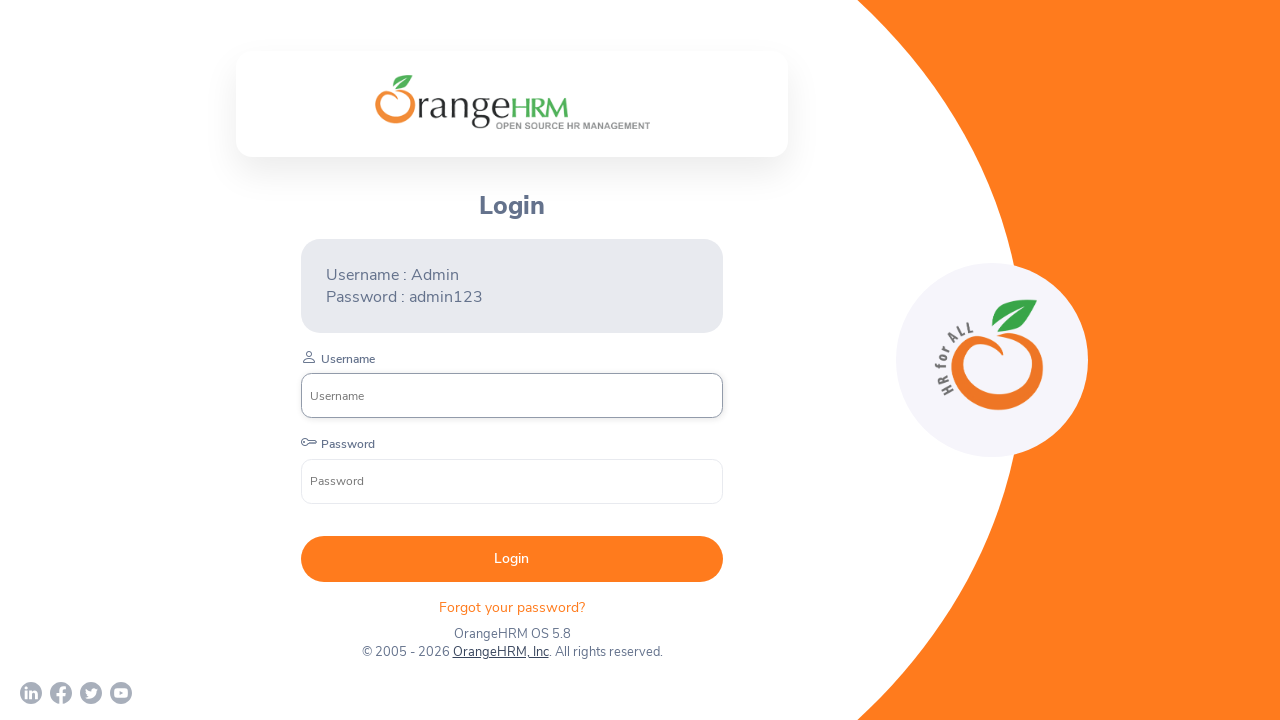

Verified Facebook social media link is present on the page
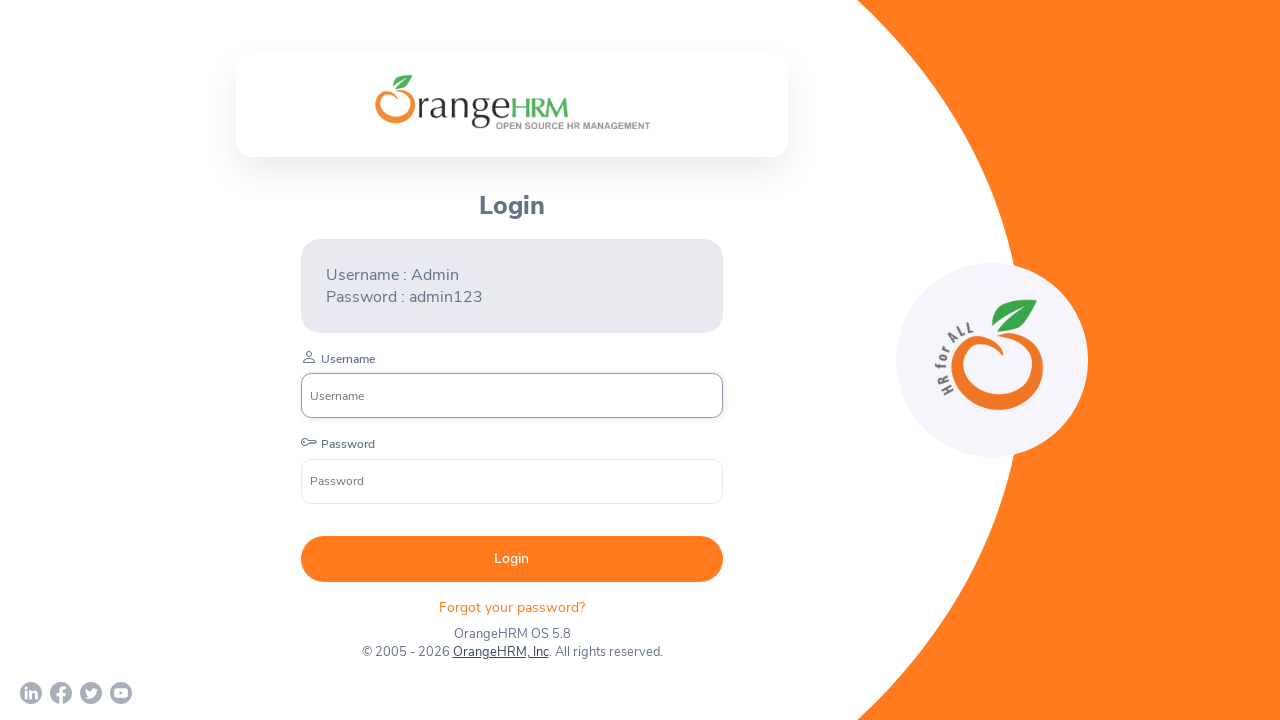

Verified LinkedIn social media link is present on the page
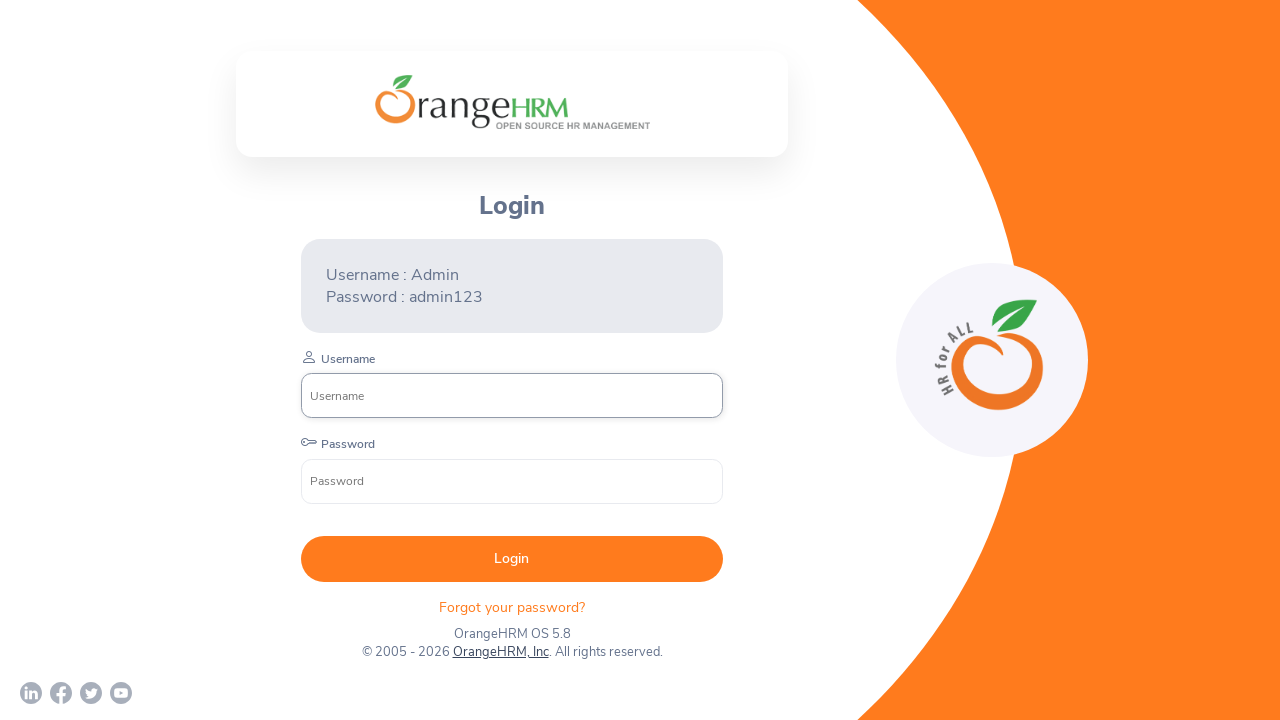

Verified Twitter social media link is present on the page
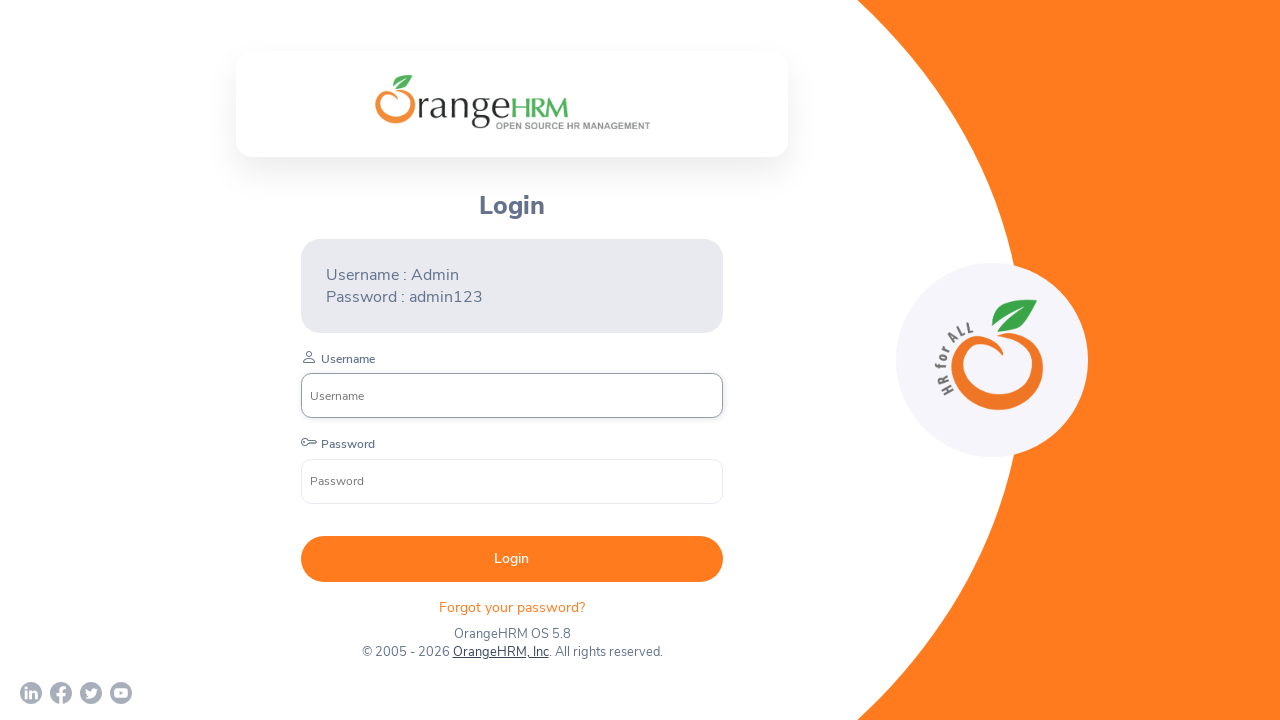

Verified YouTube social media link is present on the page
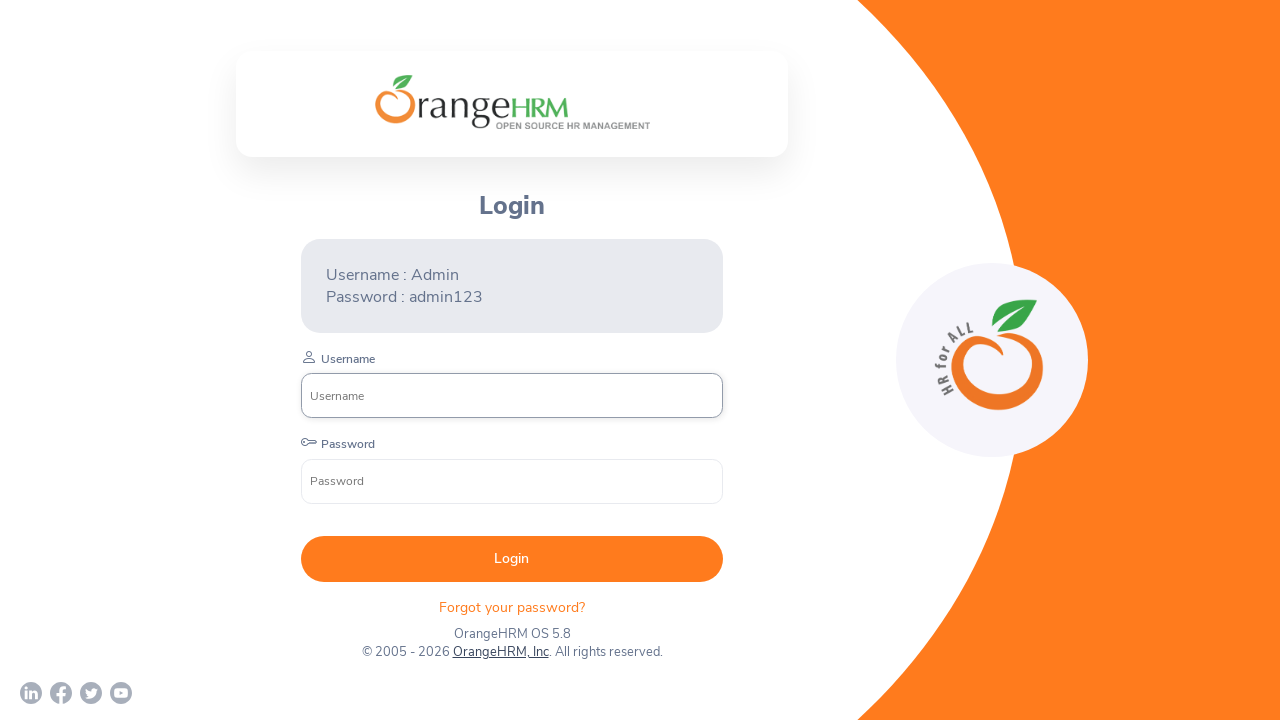

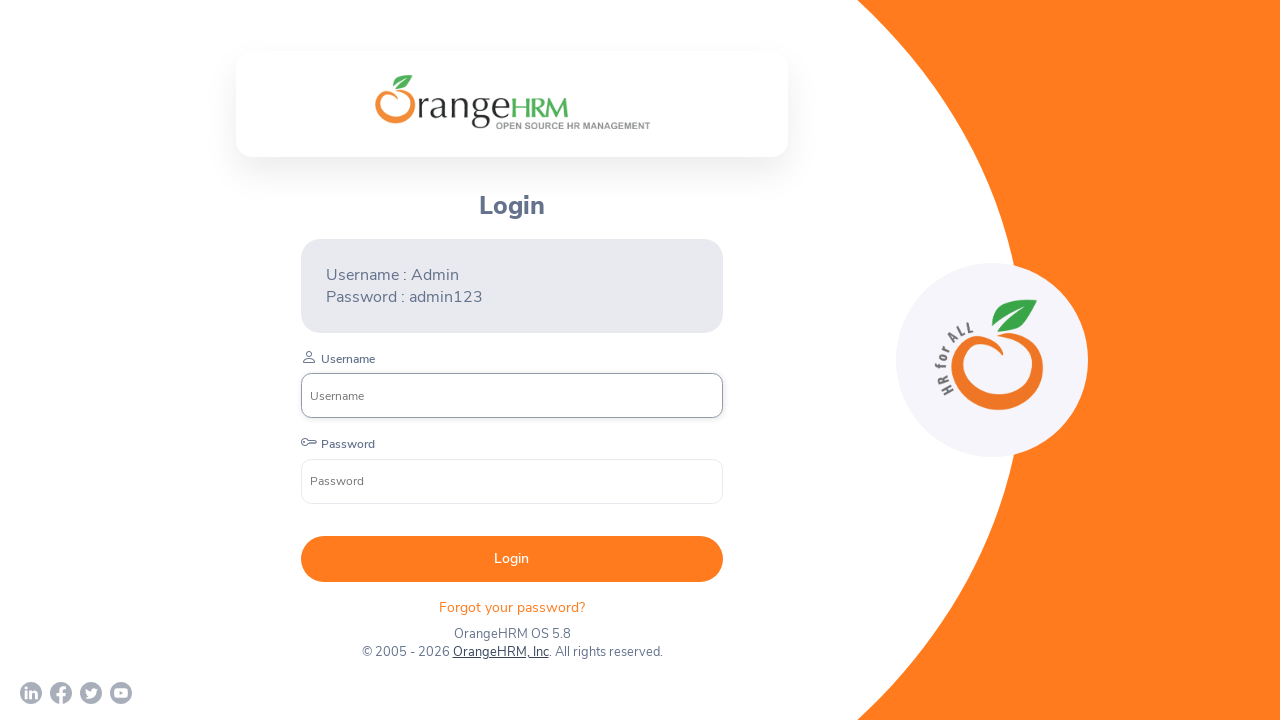